Navigates to the Indian Railway seat availability page and verifies that links are present on the page

Starting URL: https://www.indianrail.gov.in/enquiry/SEAT/SeatAvailability.html?locale=en

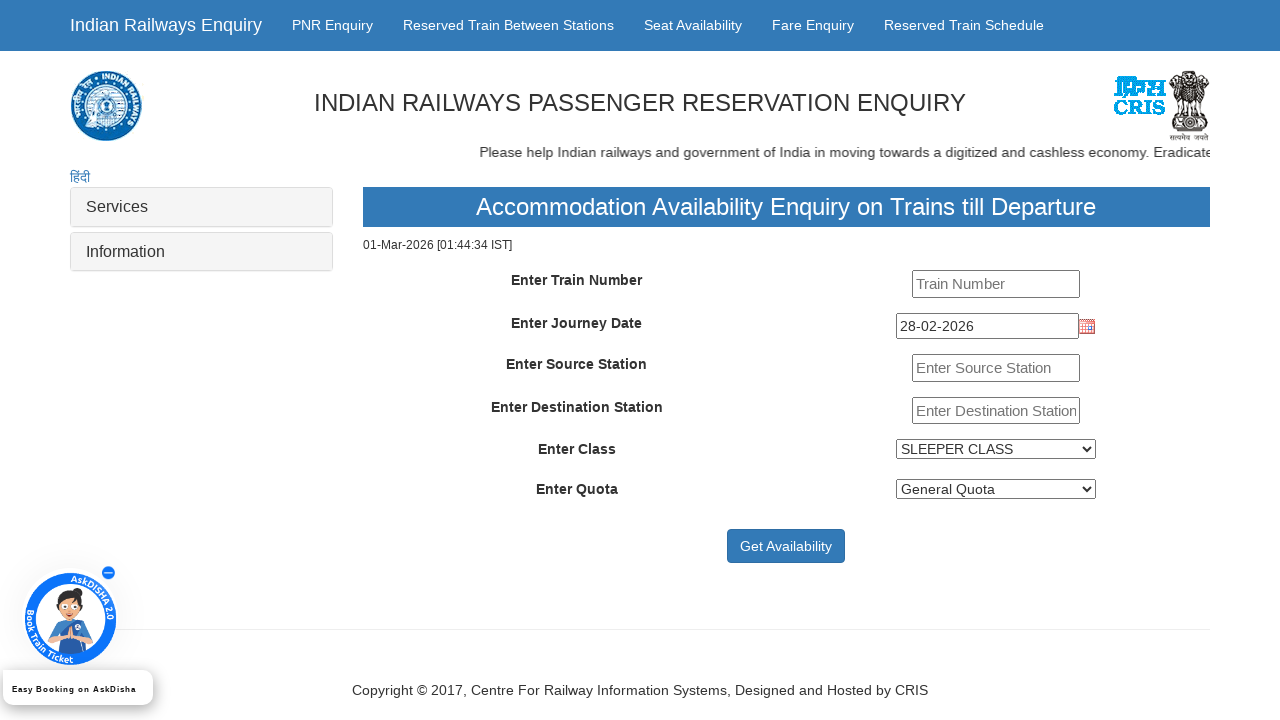

Waited for links to load on Indian Railway seat availability page
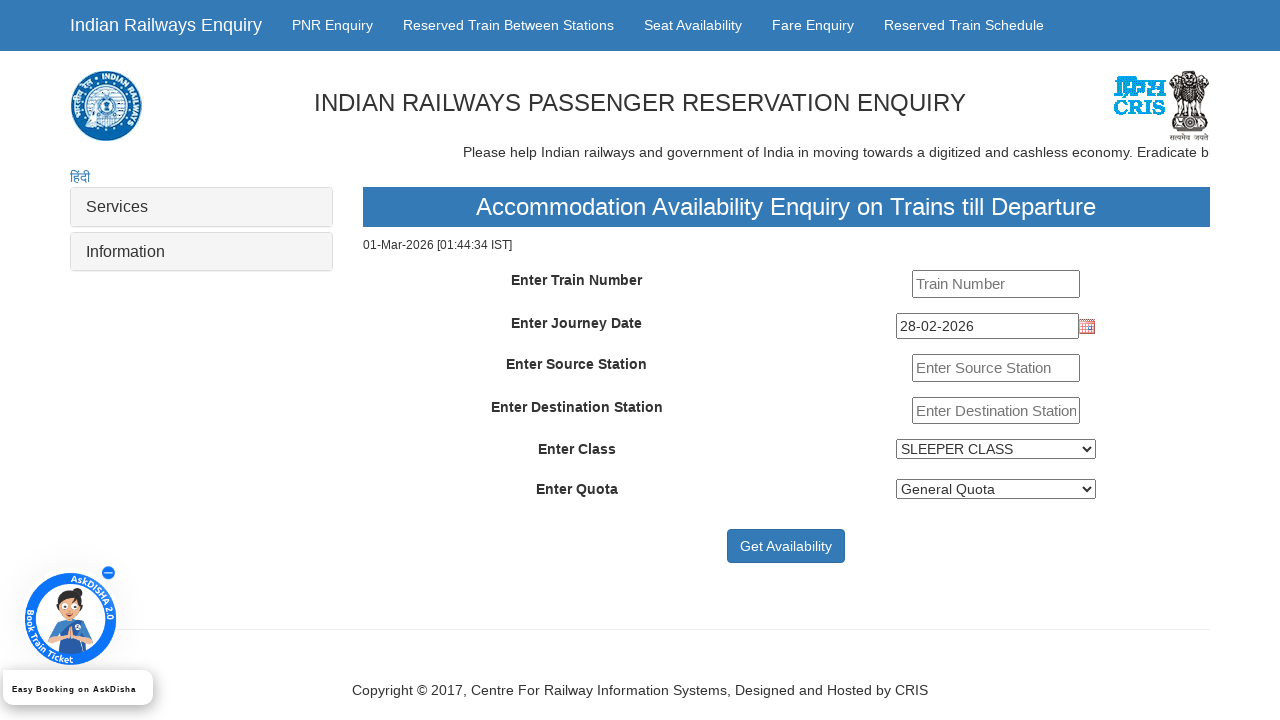

Located all links on the page
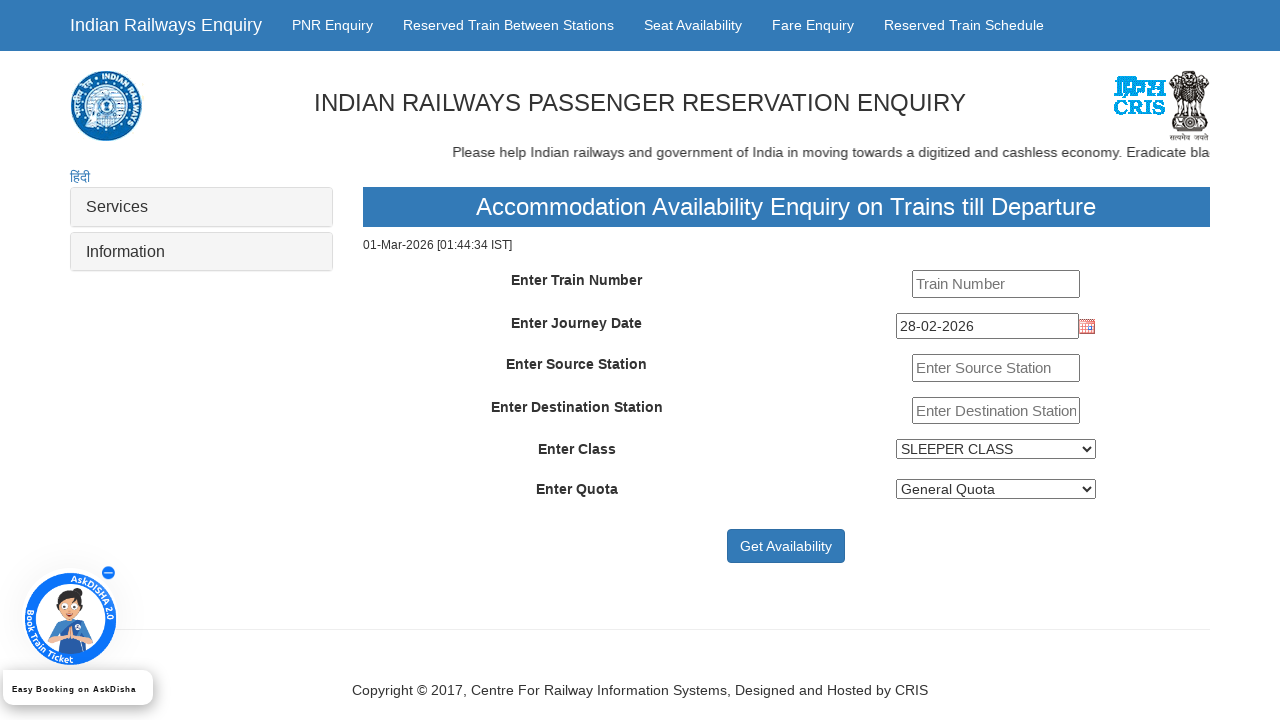

Verified that links are present on the page
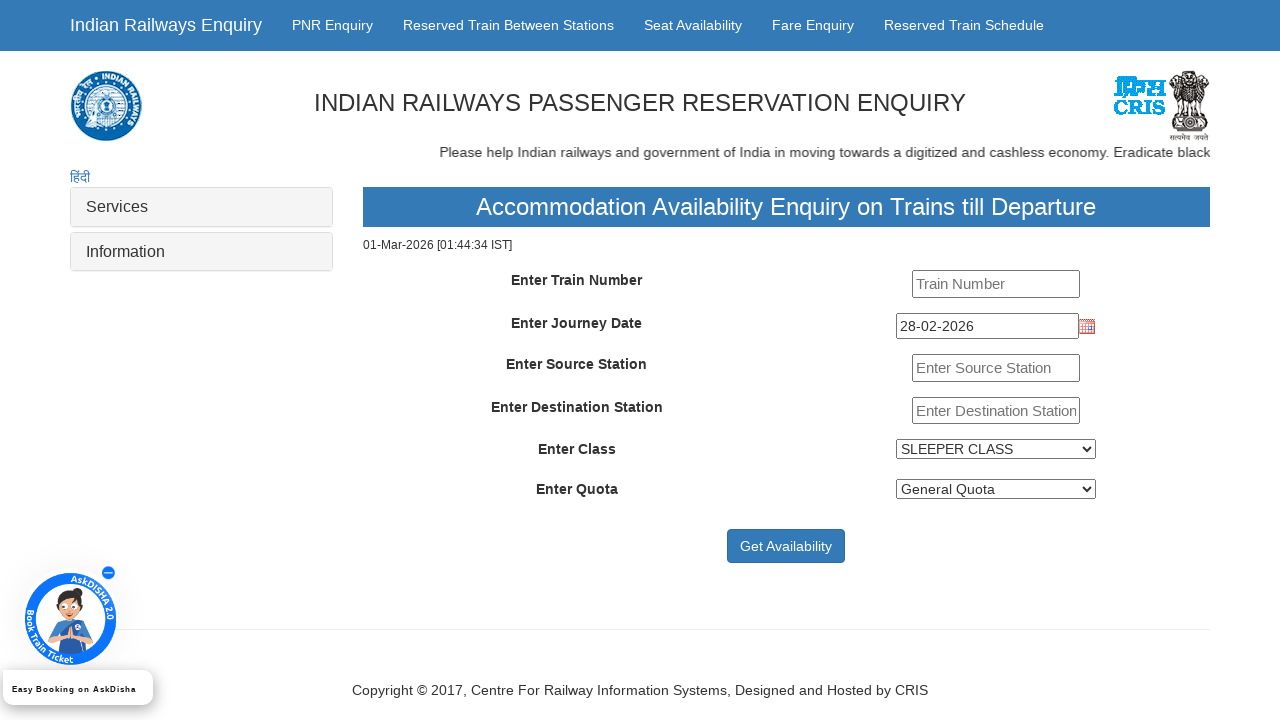

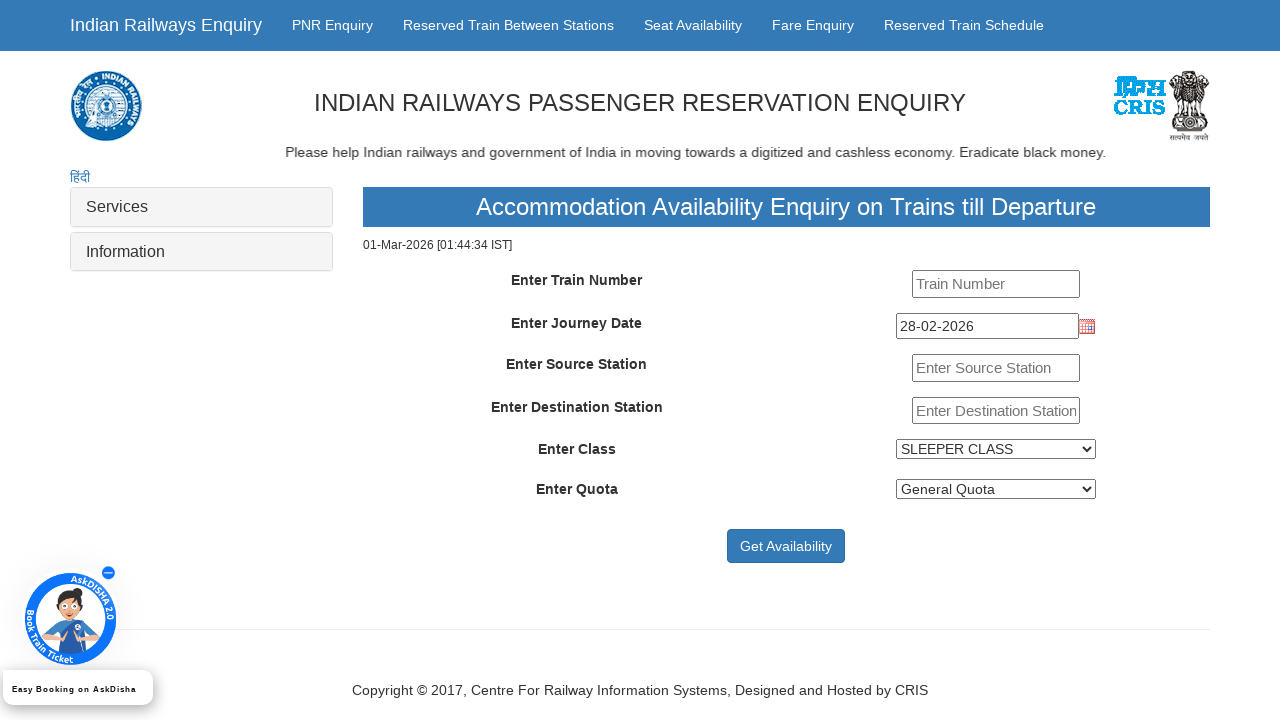